Tests nested iframe handling by navigating into a parent frame, then into a child frame, and verifying content at each level.

Starting URL: https://demoqa.com/

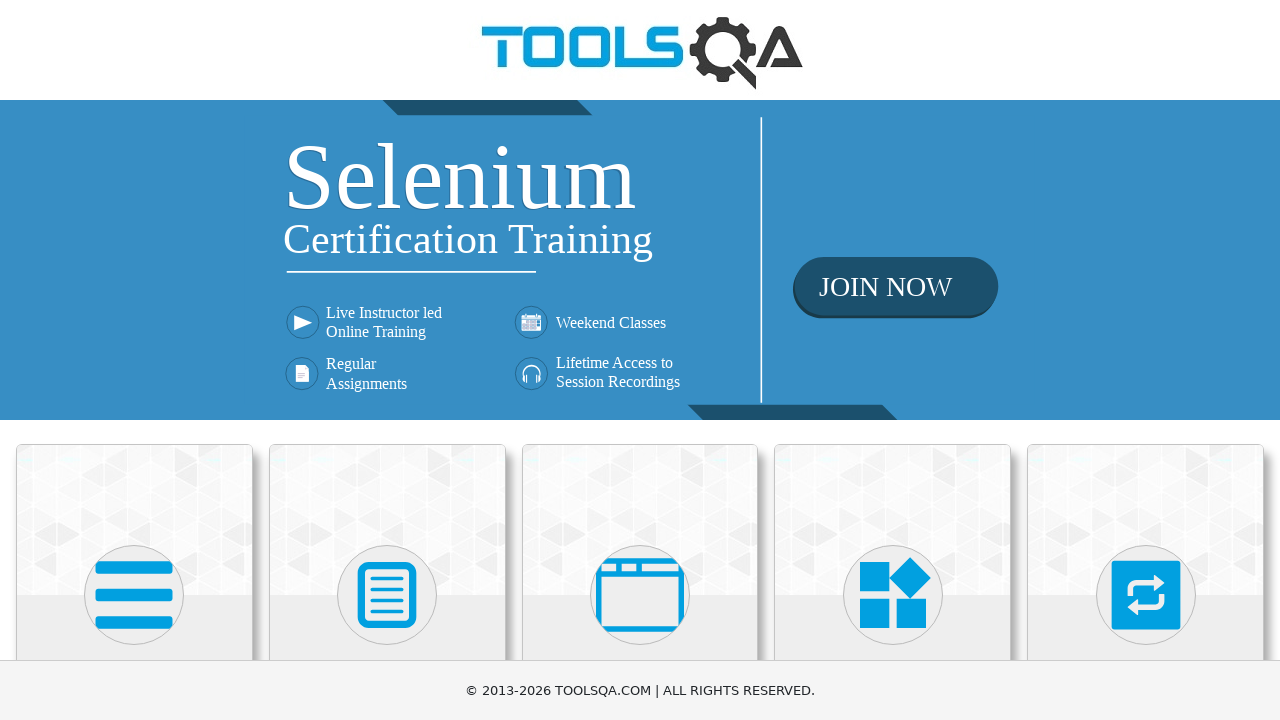

Clicked on Book Store Application card at (134, 365) on xpath=//h5[text()='Book Store Application']/../..
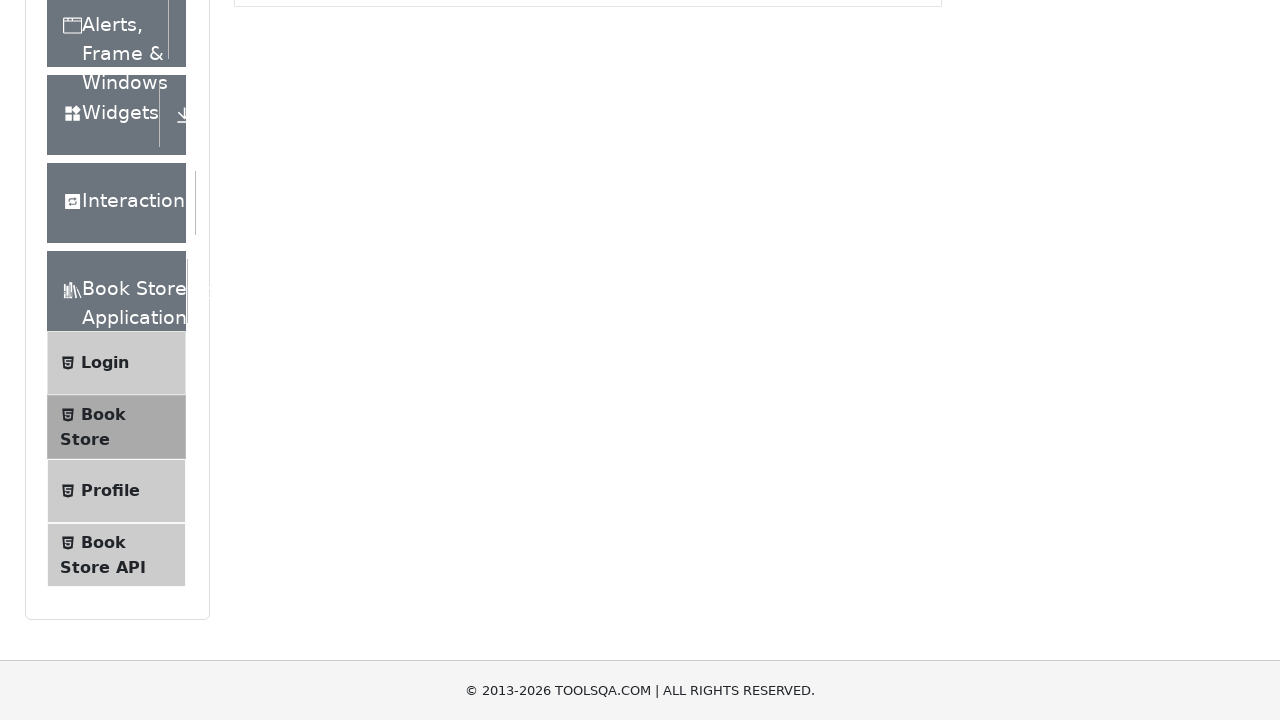

Clicked on Alerts, Frame & Windows section at (107, 360) on xpath=//div[text()='Alerts, Frame & Windows']
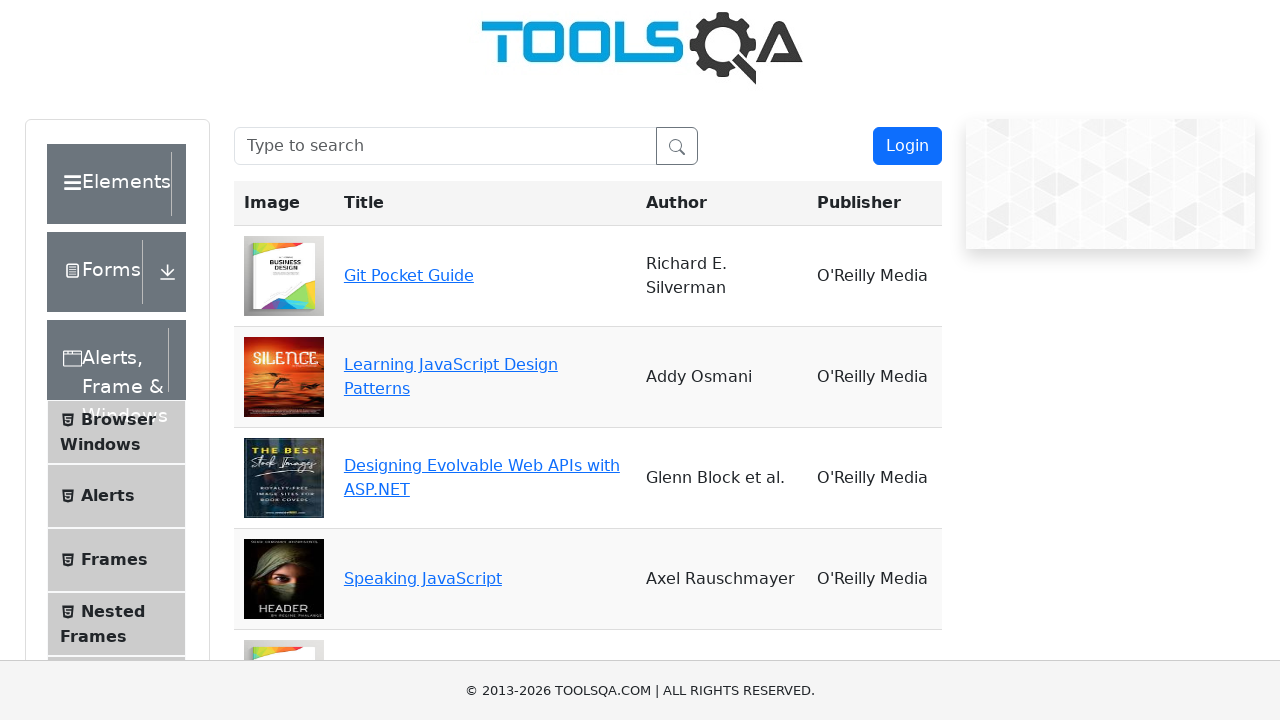

Clicked on Nested Frames option at (113, 612) on xpath=//span[text()='Nested Frames']
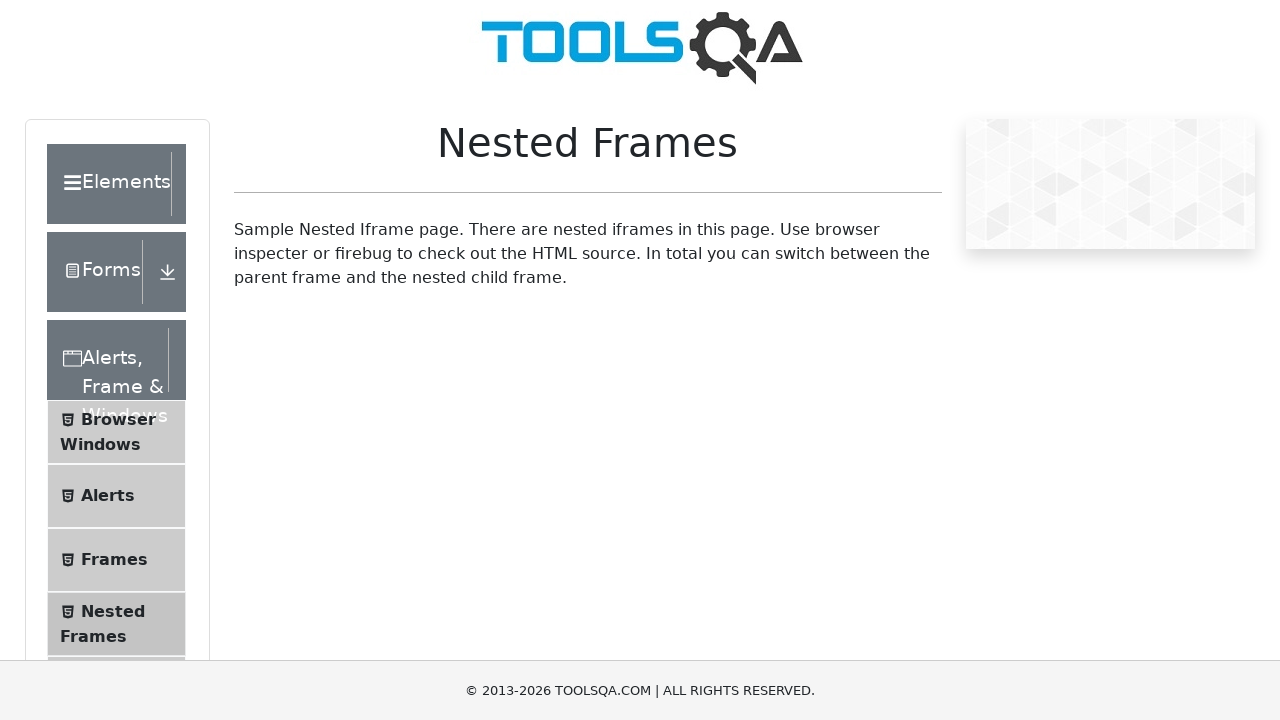

Scrolled down to view frames
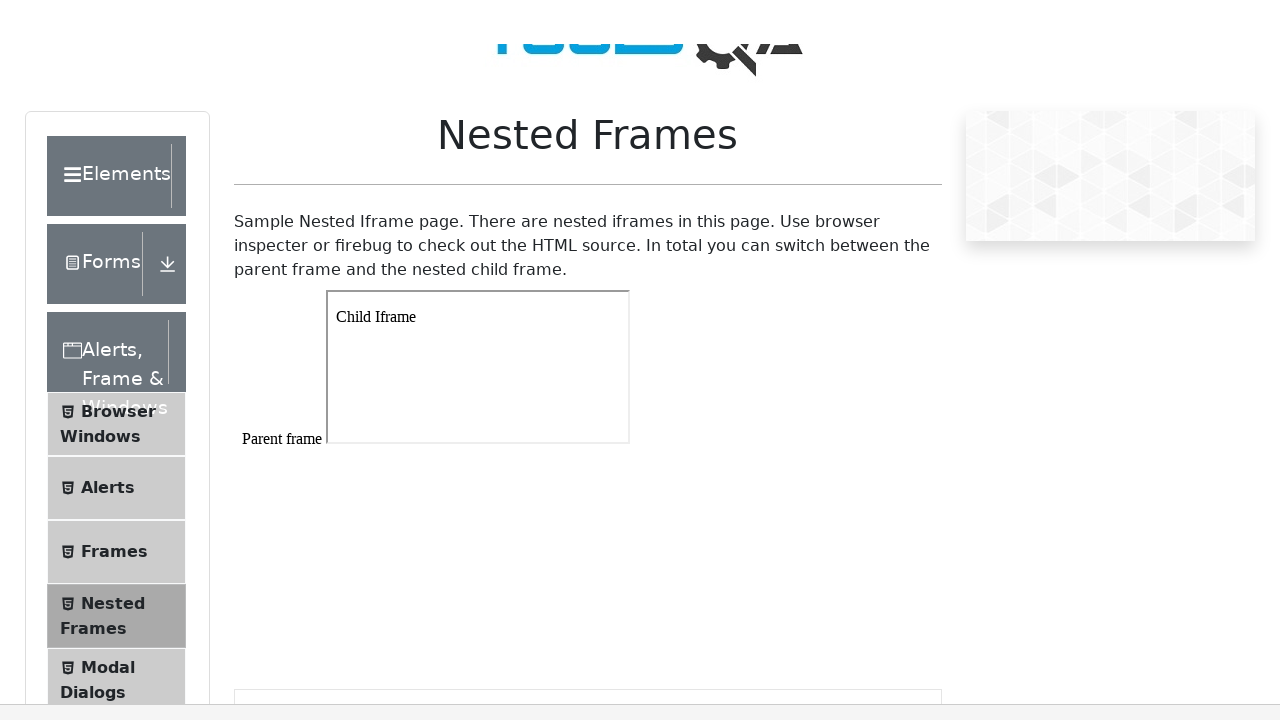

Located parent frame with ID frame1
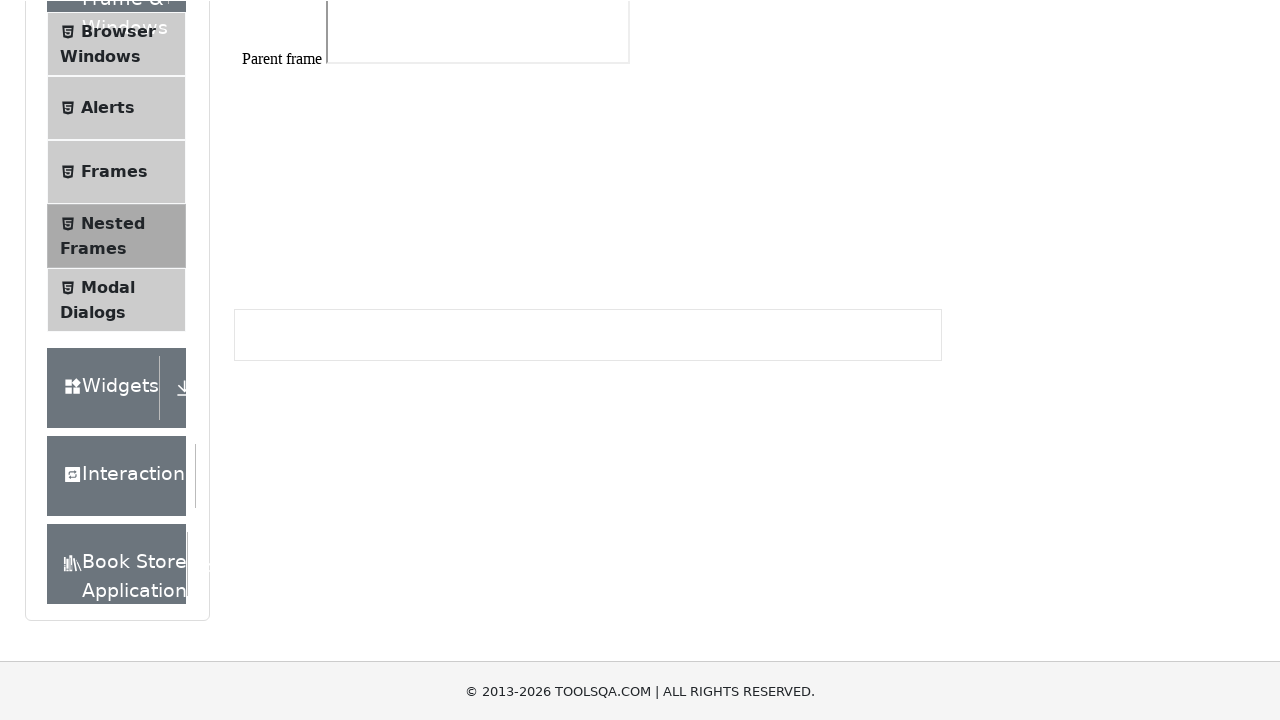

Retrieved text content from parent frame
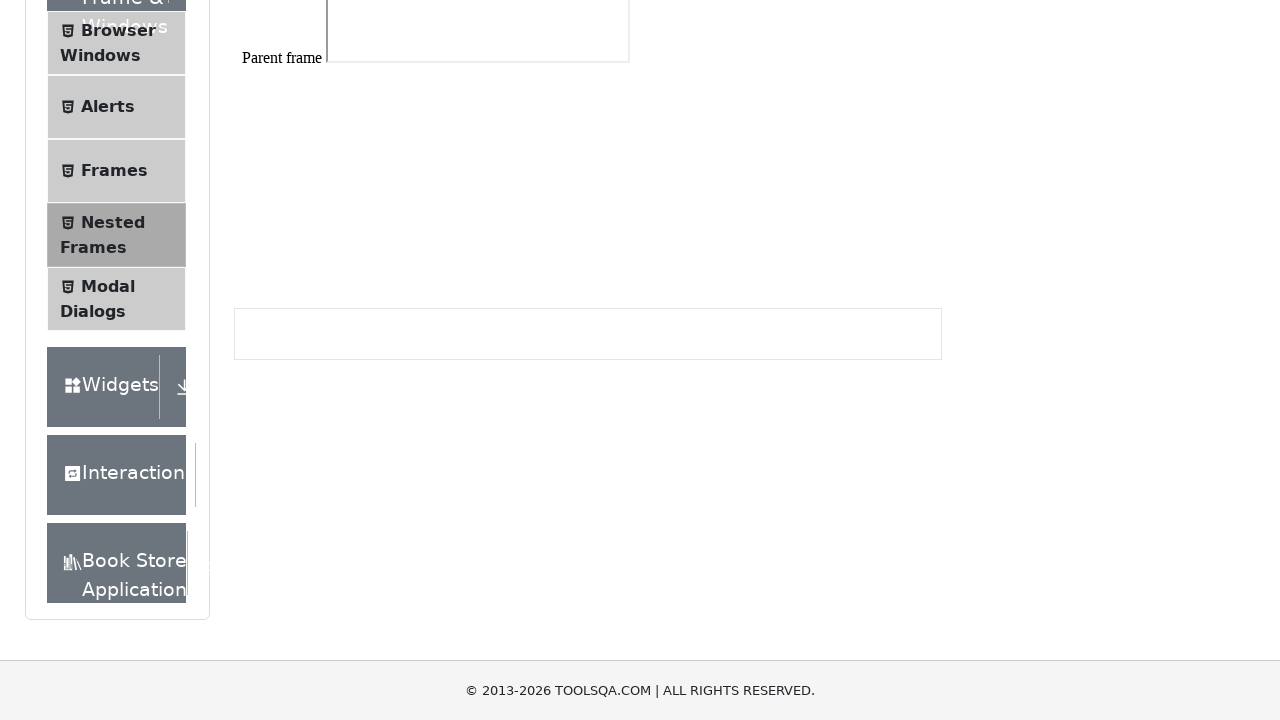

Verified 'Parent frame' text found in parent frame content
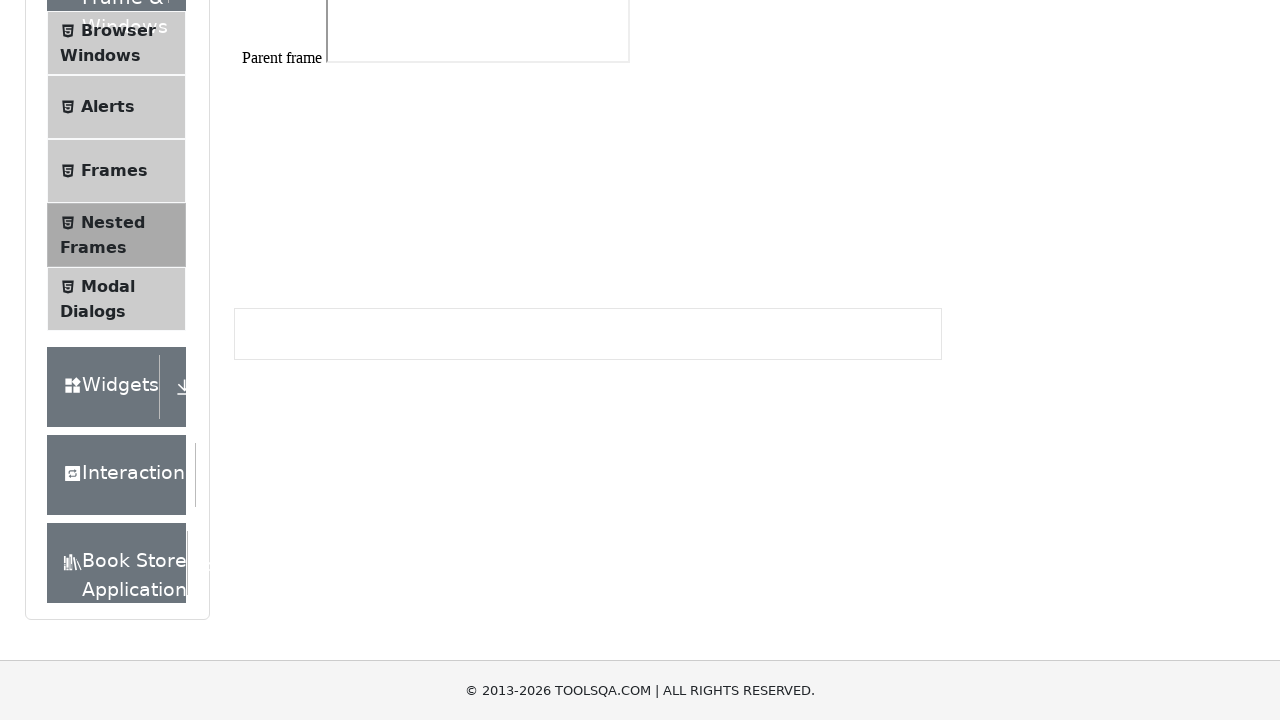

Located child iframe within parent frame
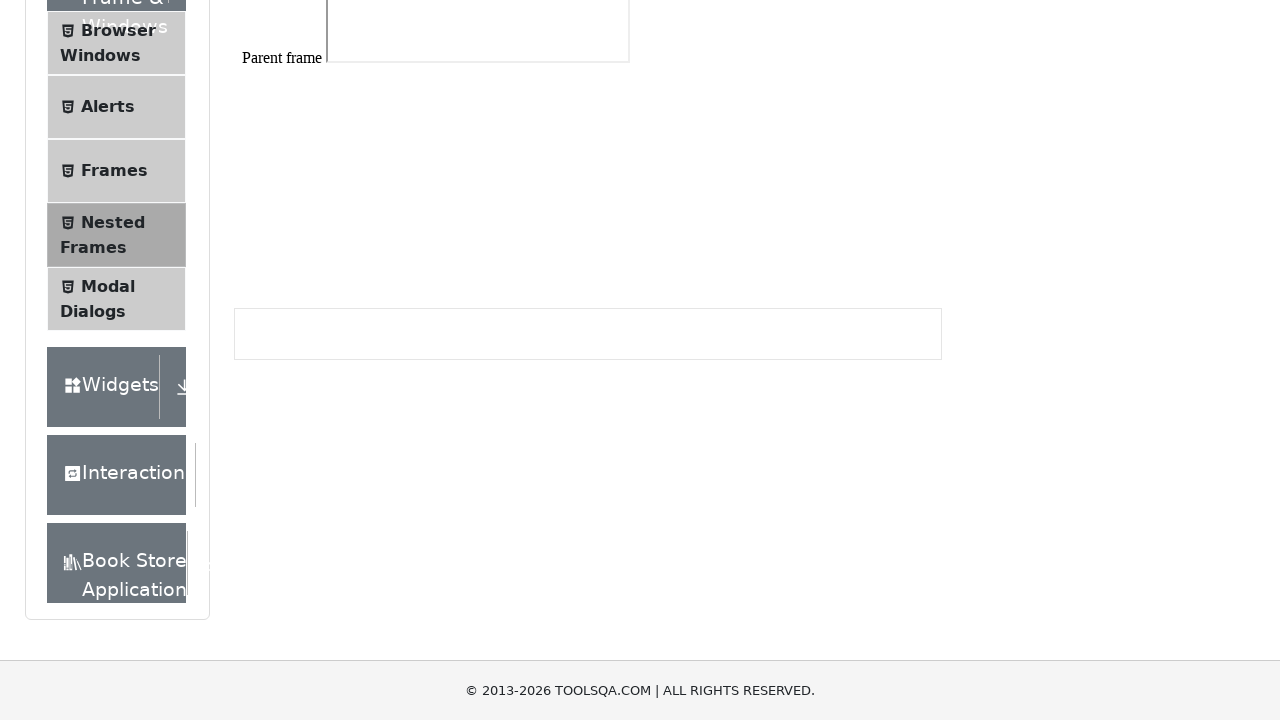

Retrieved text content from child iframe
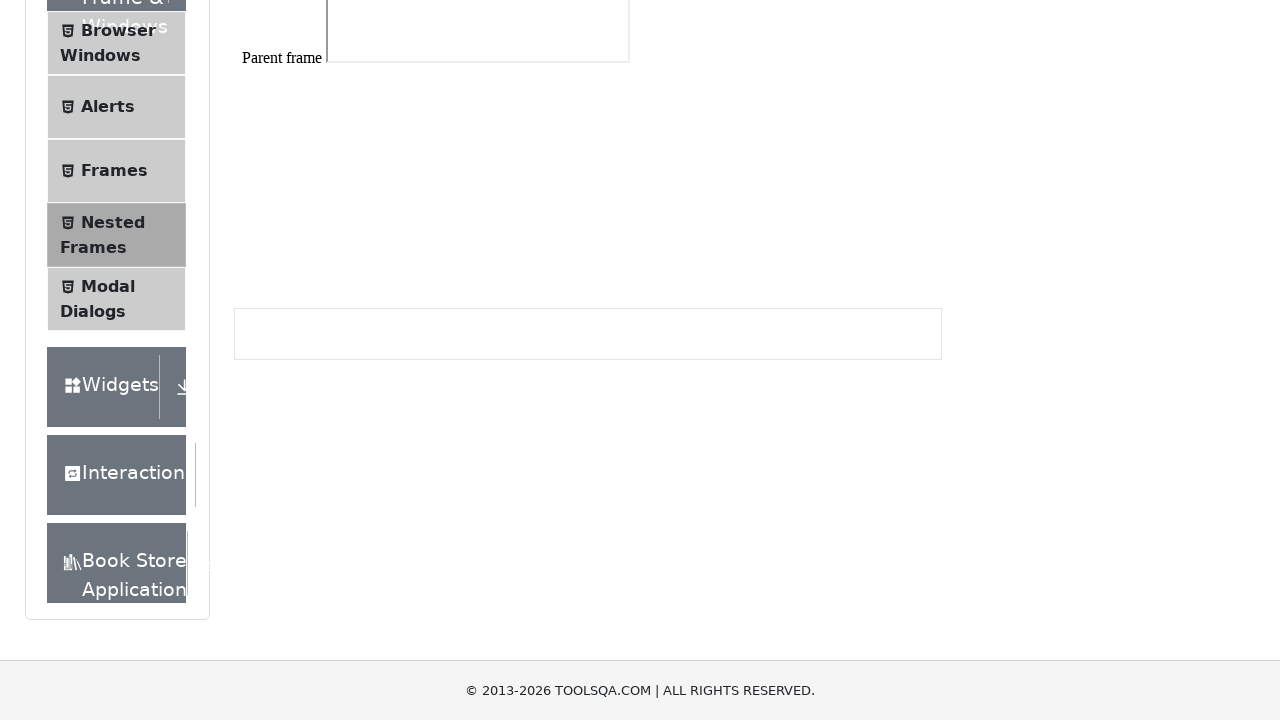

Verified 'Child Iframe' text found in child frame content
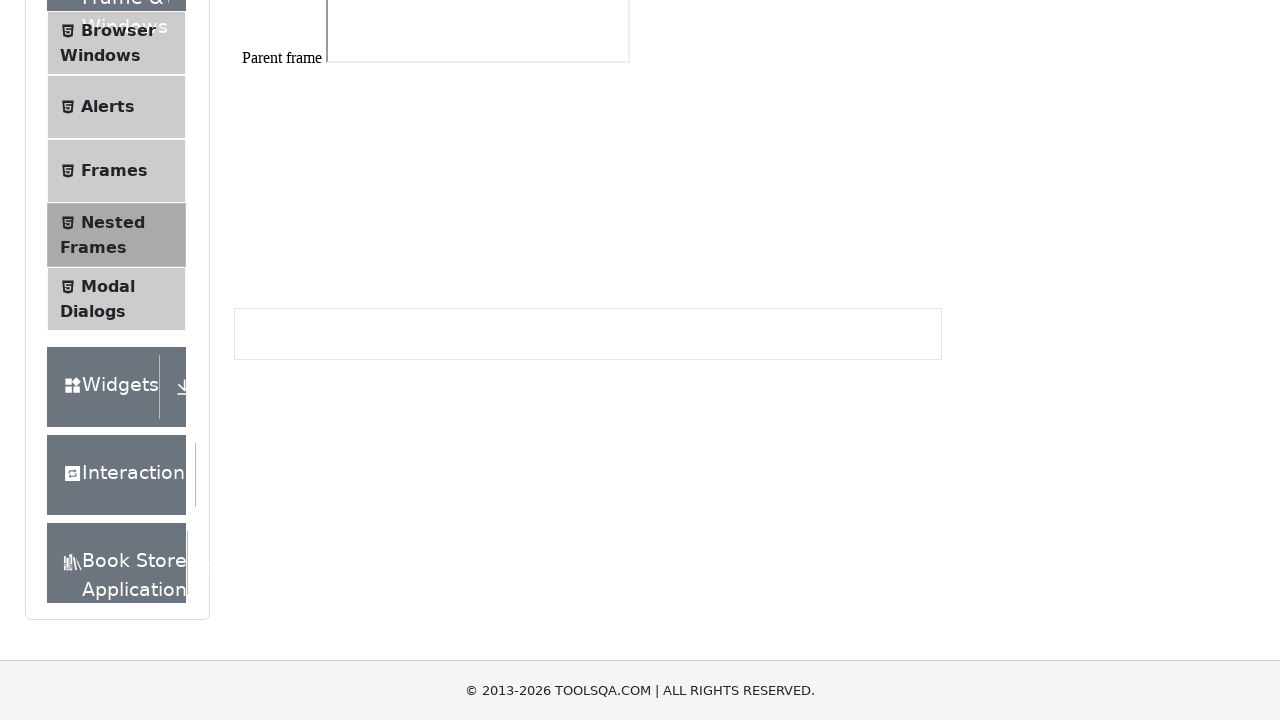

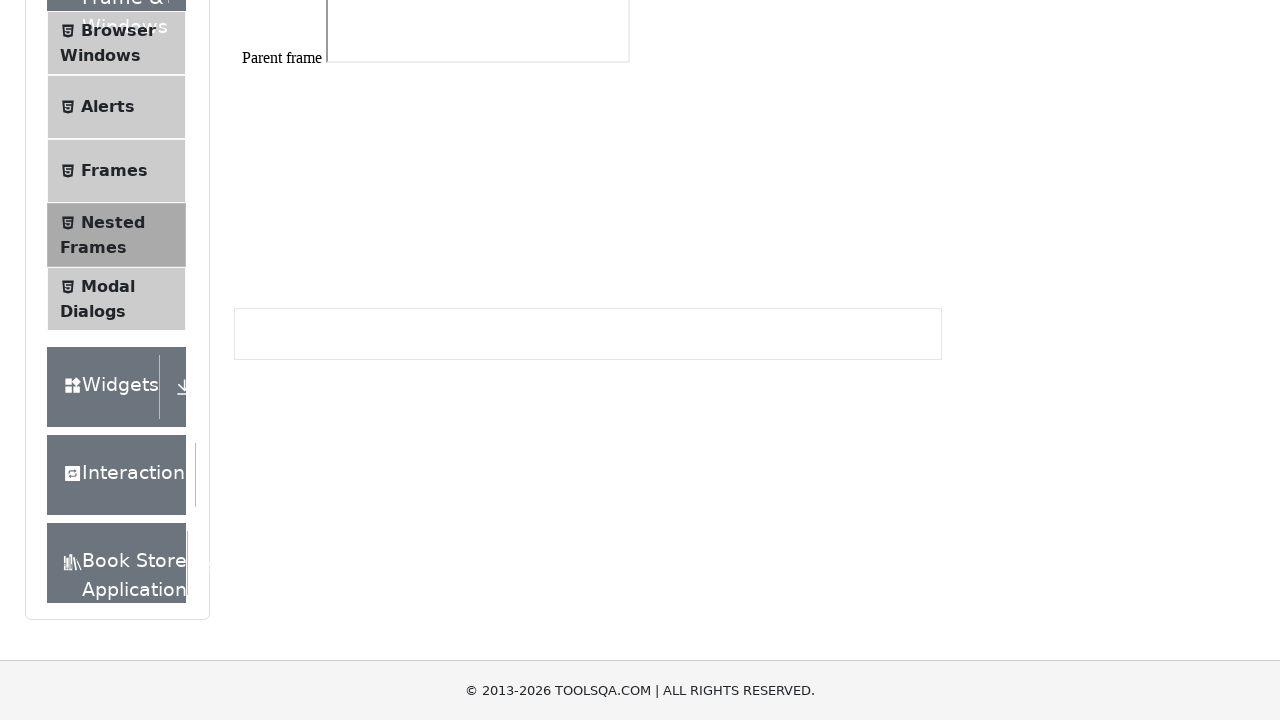